Tests dynamic element loading by clicking an "adder" button and verifying that a new element (box0) is added to the page.

Starting URL: https://www.selenium.dev/selenium/web/dynamic.html

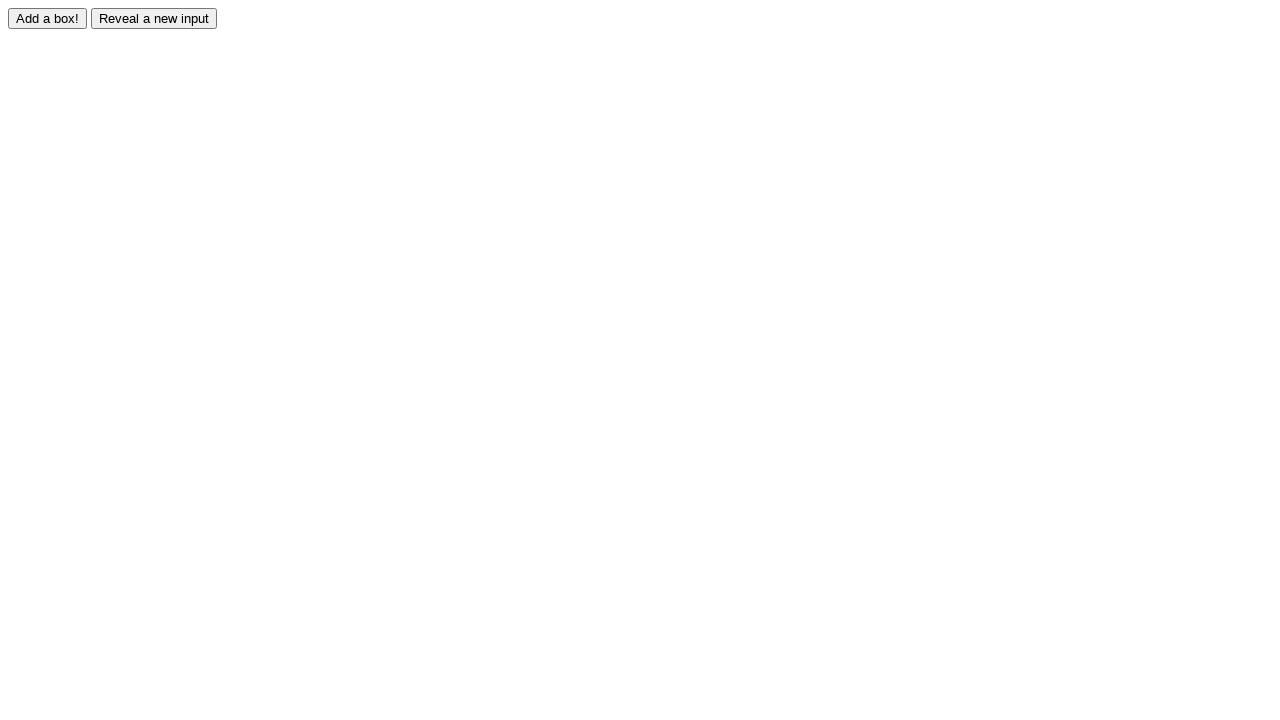

Clicked the adder button to trigger dynamic element creation at (48, 18) on #adder
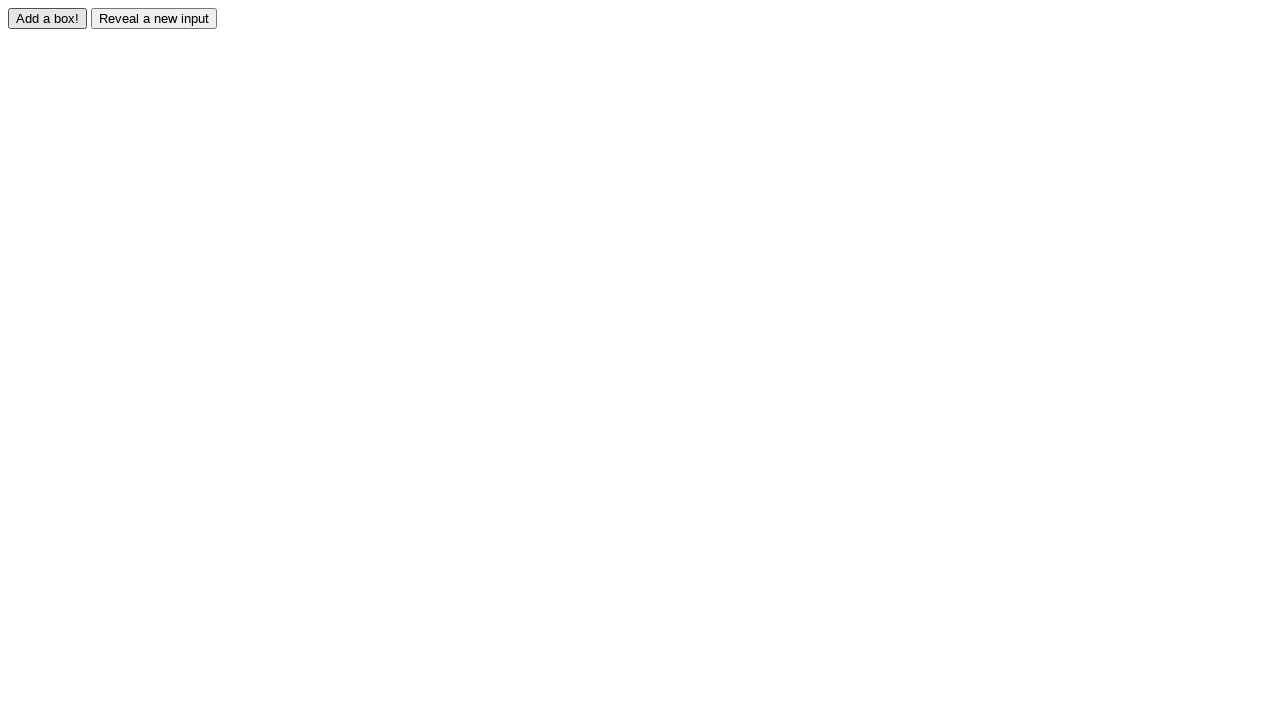

Waited for dynamically added element (box0) to appear
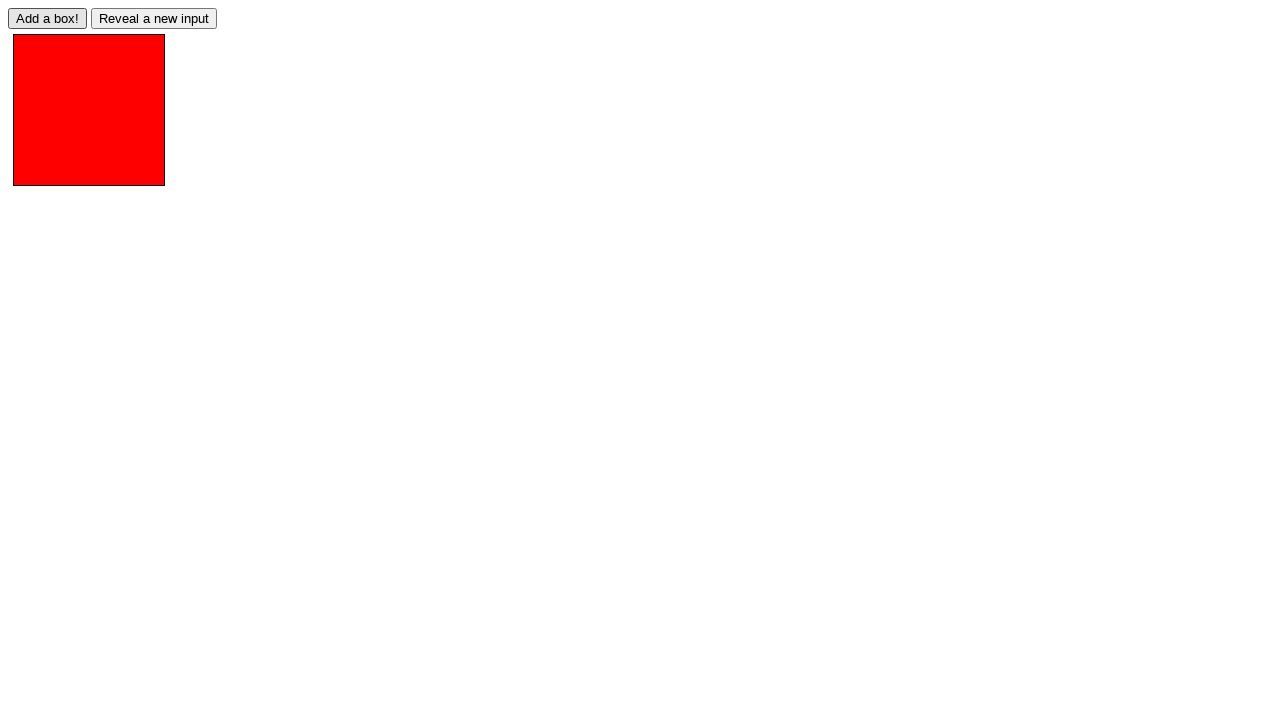

Retrieved class attribute from the dynamically added element
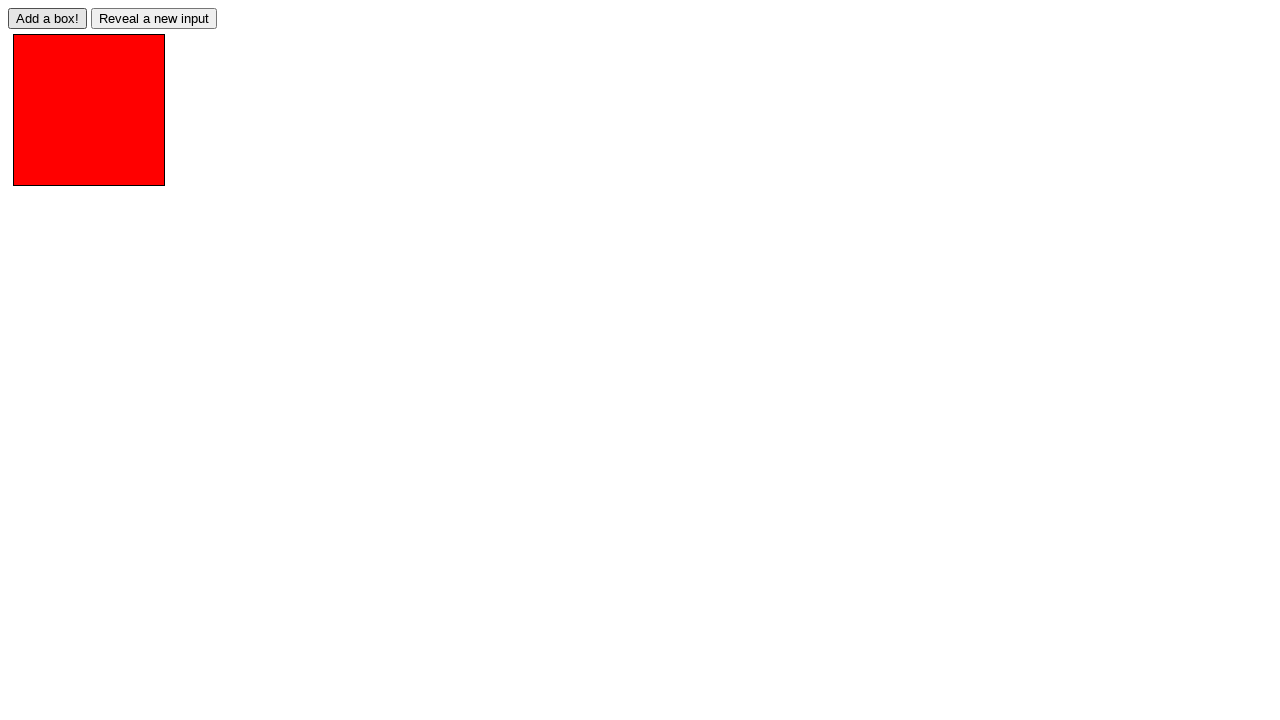

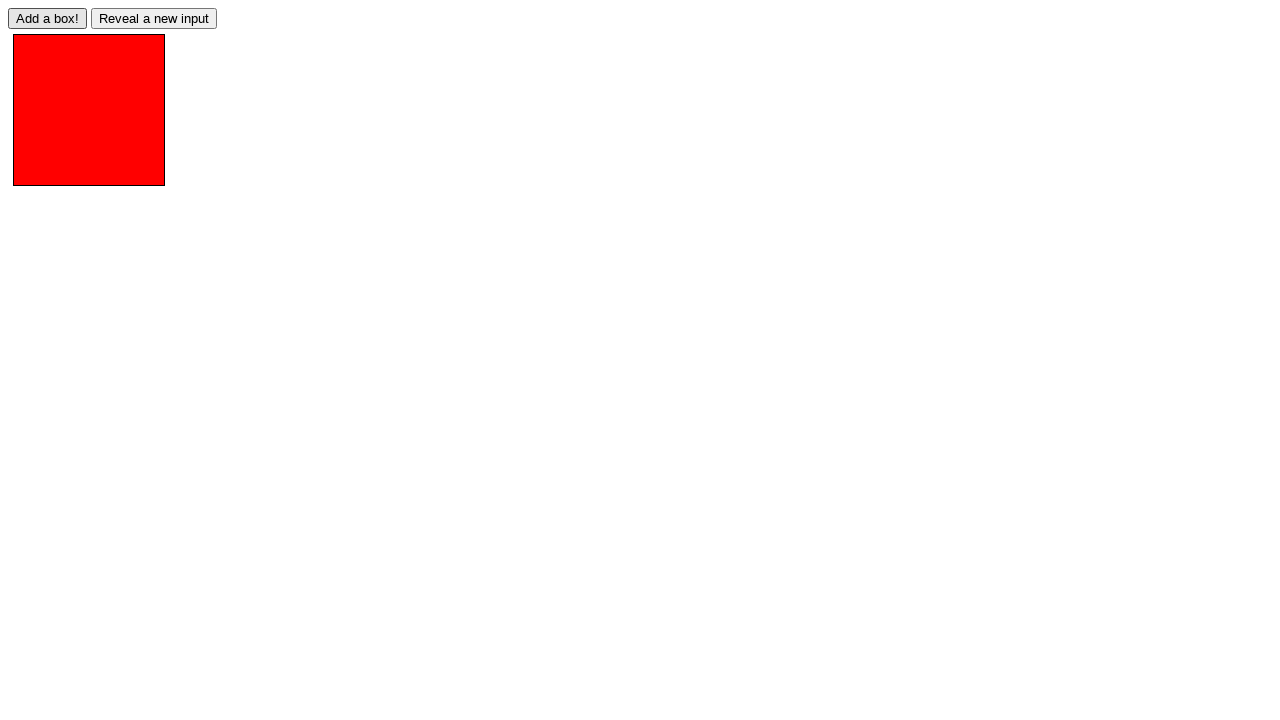